Verifies the current URL of the OrangeHRM page

Starting URL: https://opensource-demo.orangehrmlive.com/web/index.php/auth/login

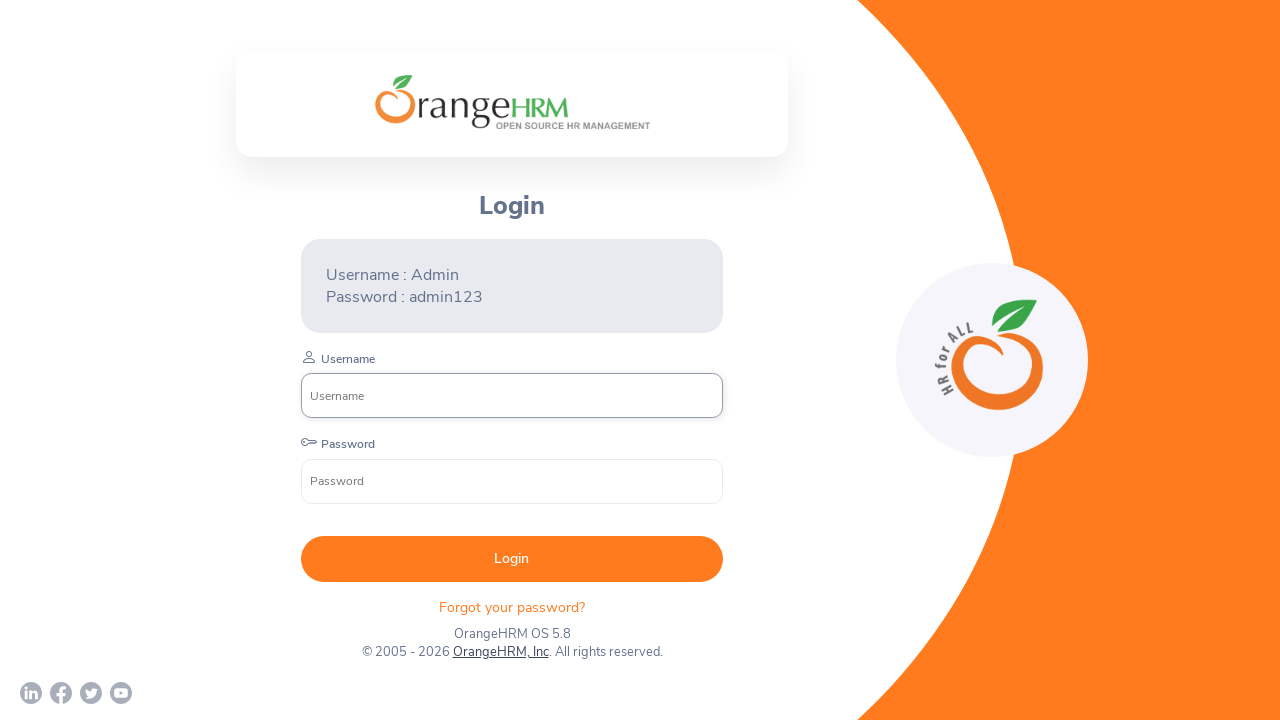

Waited 2 seconds for page to load
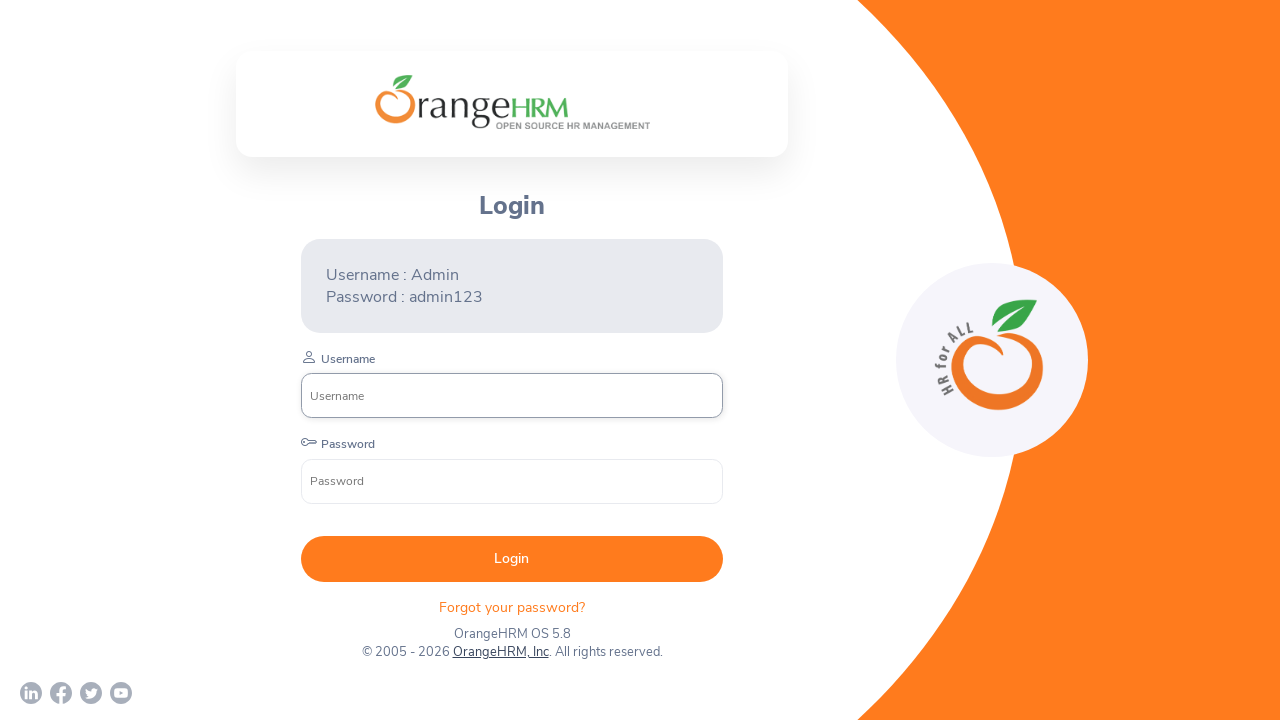

Retrieved current URL: https://opensource-demo.orangehrmlive.com/web/index.php/auth/login
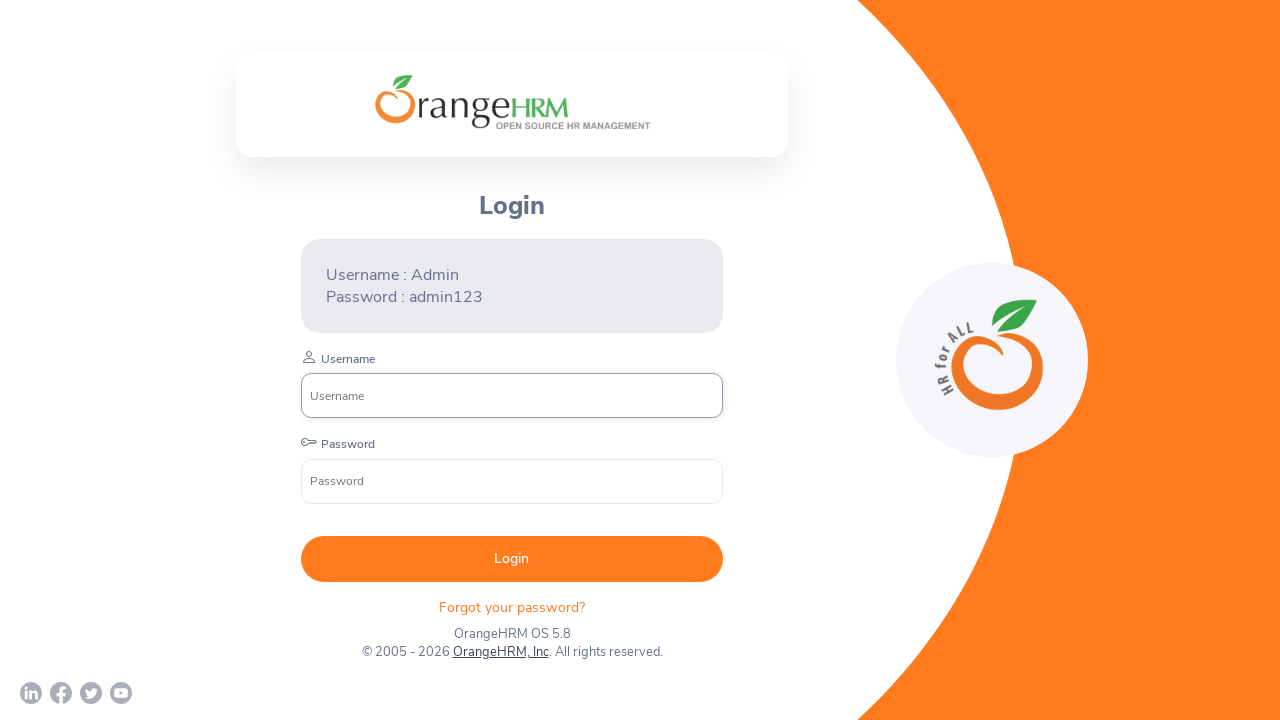

Verified current URL contains OrangeHRM domain
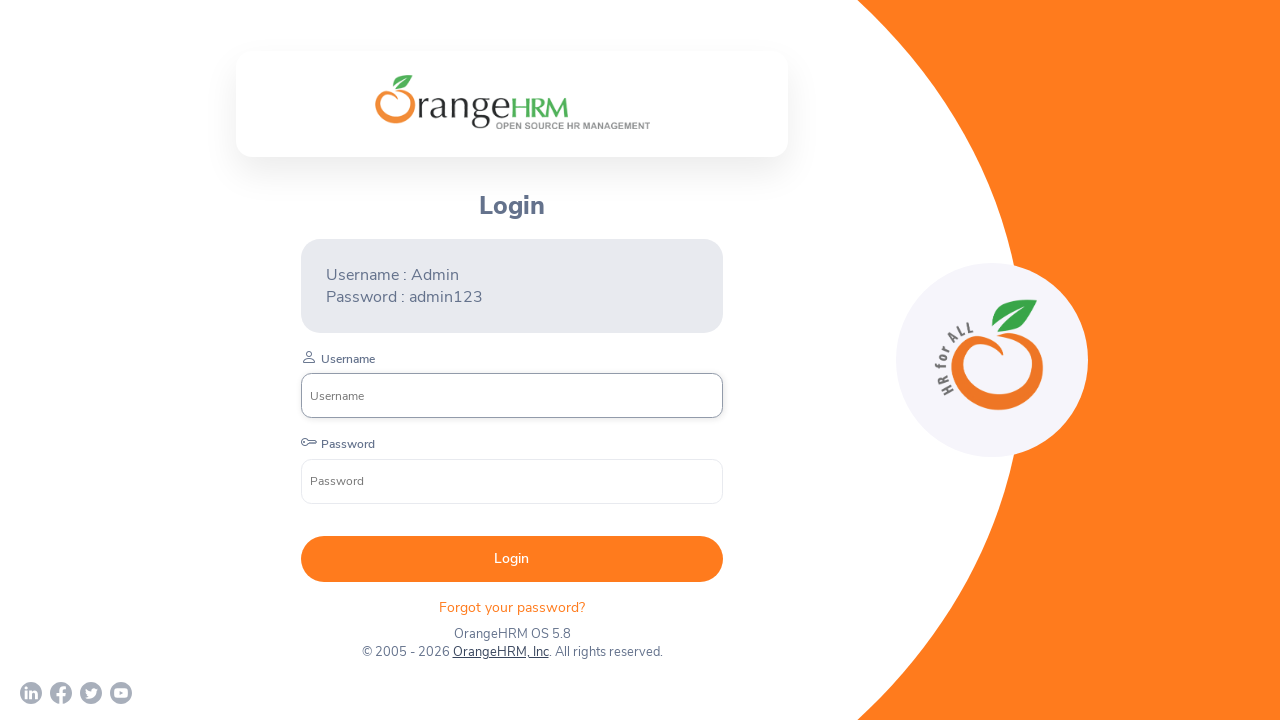

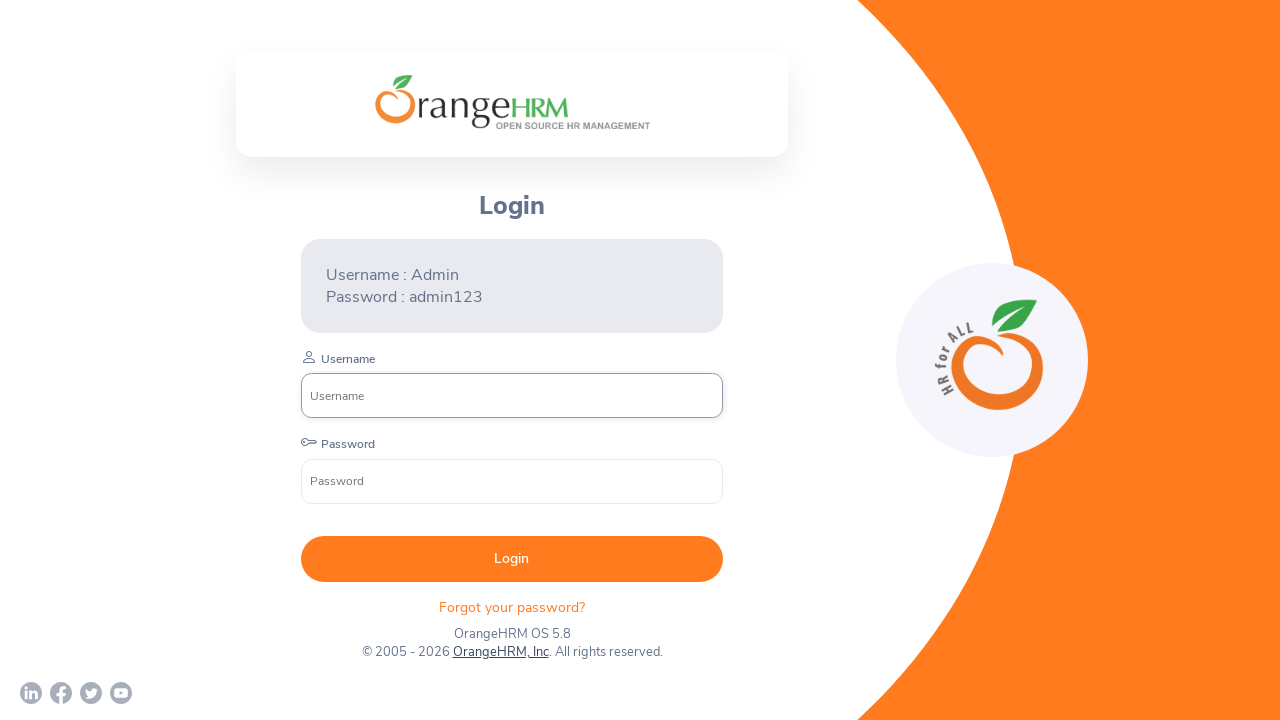